Tests the text box form on DemoQA by filling in full name, email, current address, and permanent address fields, then submitting the form.

Starting URL: https://demoqa.com/text-box

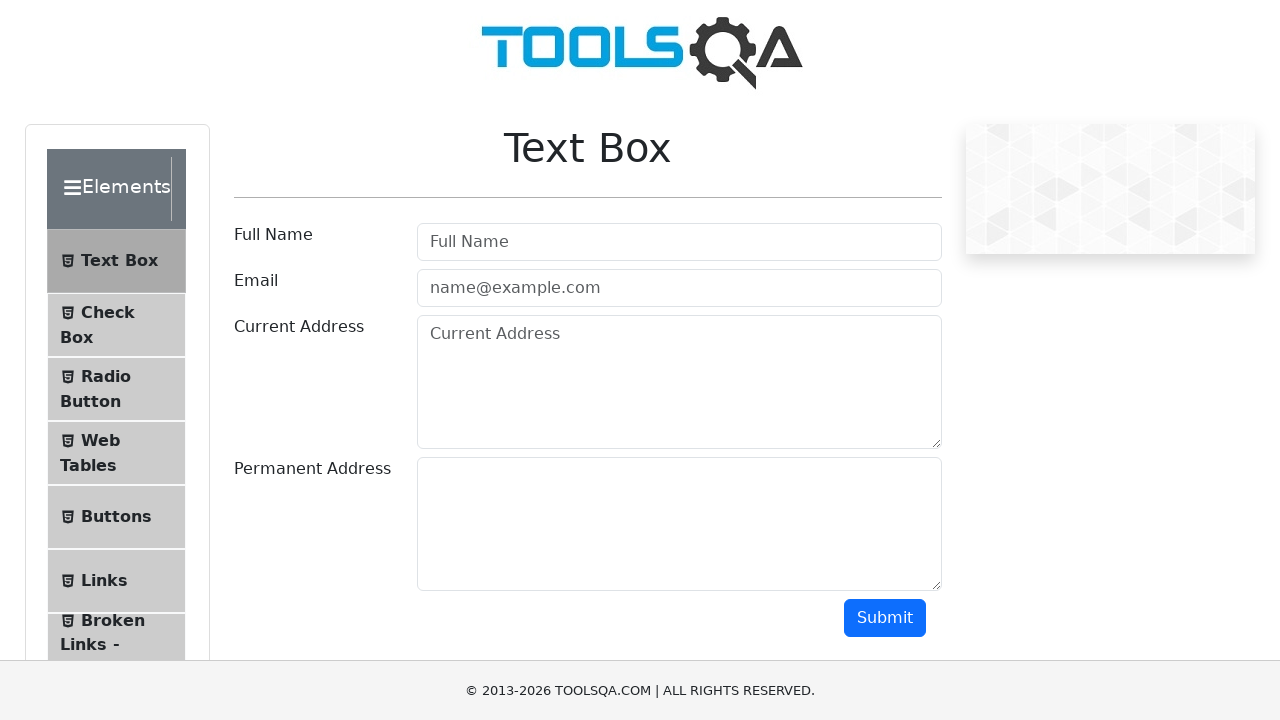

Filled full name field with 'Sergey' on input#userName
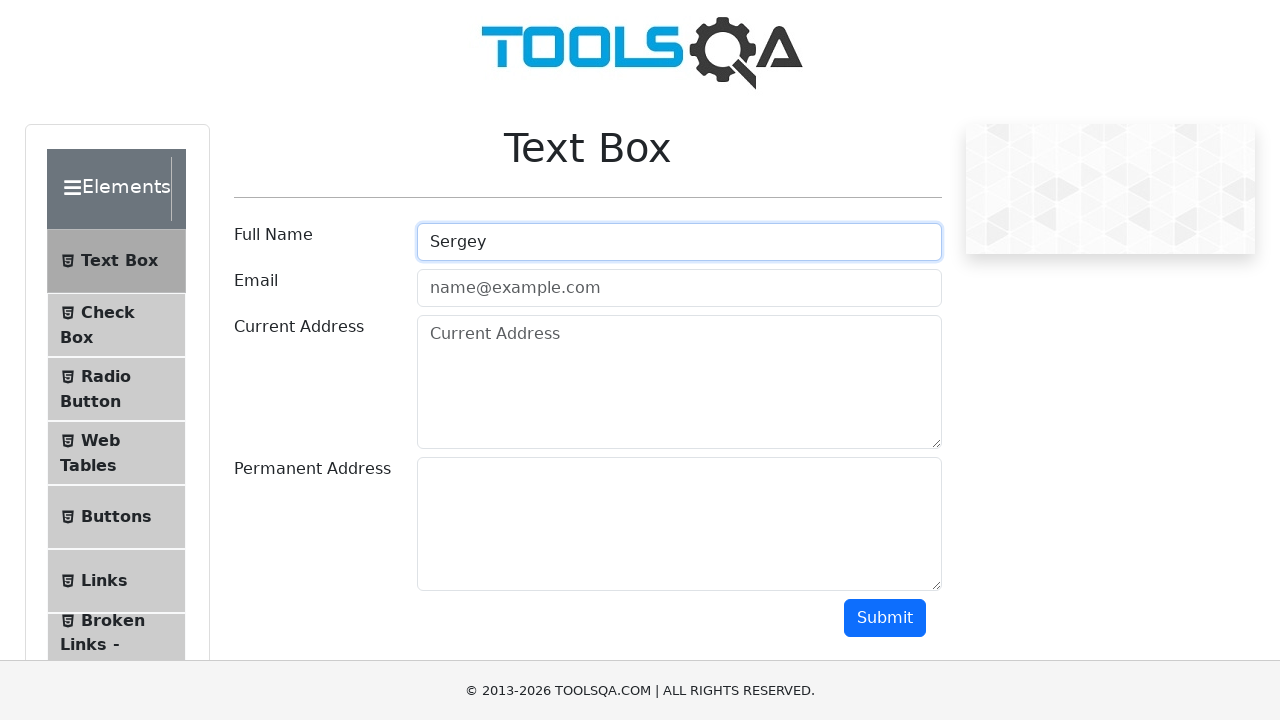

Filled email field with 'abc@email.com' on input#userEmail
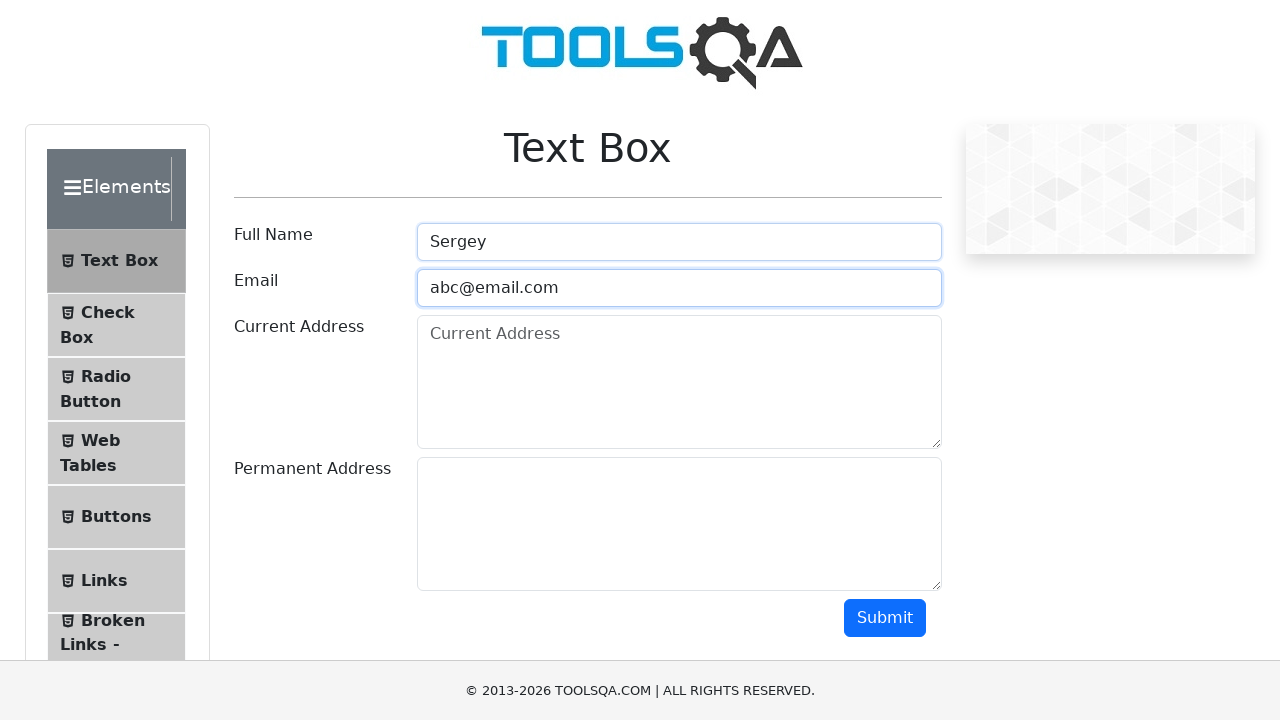

Filled current address field with 'asdfasdfas' on textarea#currentAddress
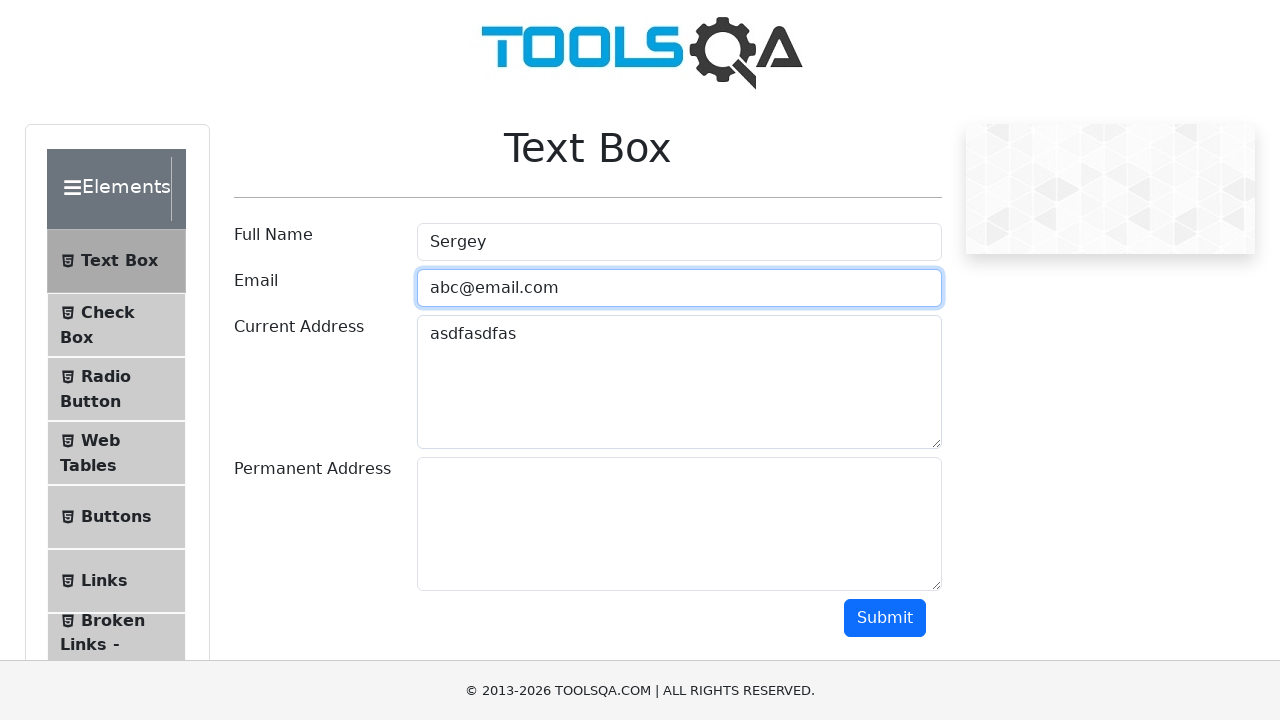

Filled permanent address field with 'dfasdfasdfsa' on textarea#permanentAddress
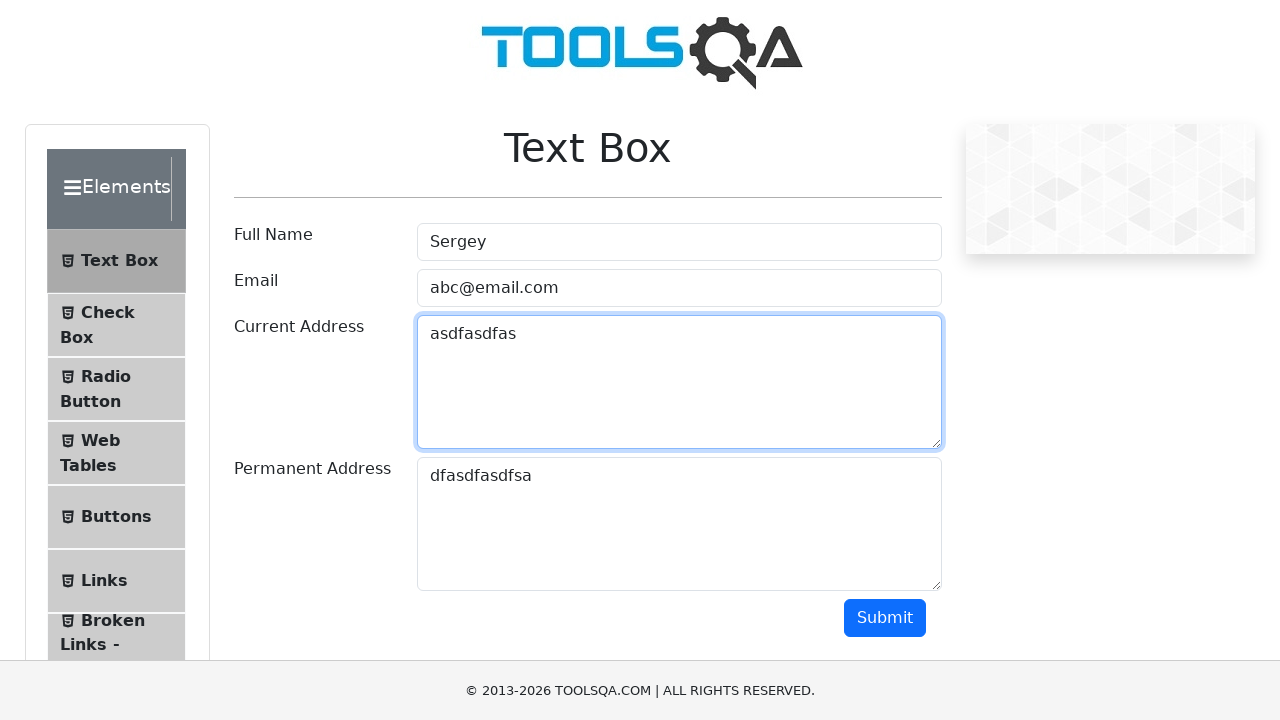

Clicked submit button to submit the form at (885, 618) on button#submit
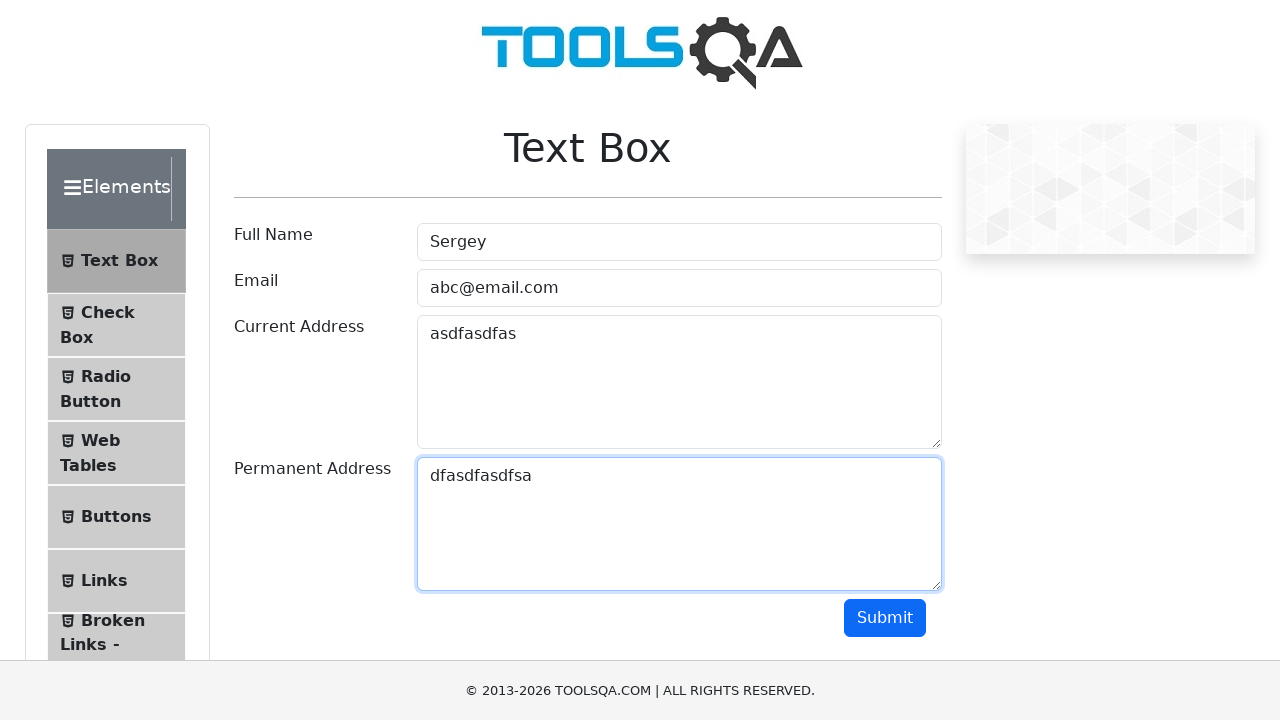

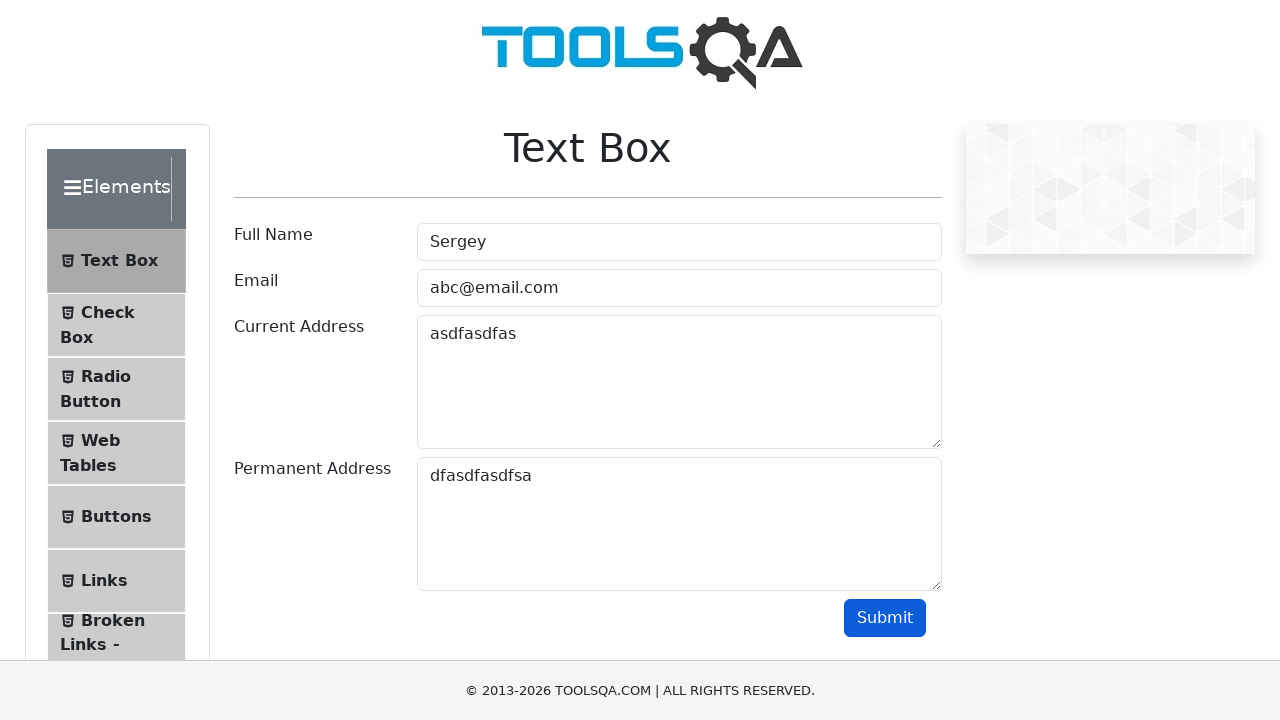